Tests clicking a button with a dynamic ID multiple times on the UI Testing Playground site, demonstrating interaction with elements that have dynamically generated IDs.

Starting URL: http://uitestingplayground.com/dynamicid

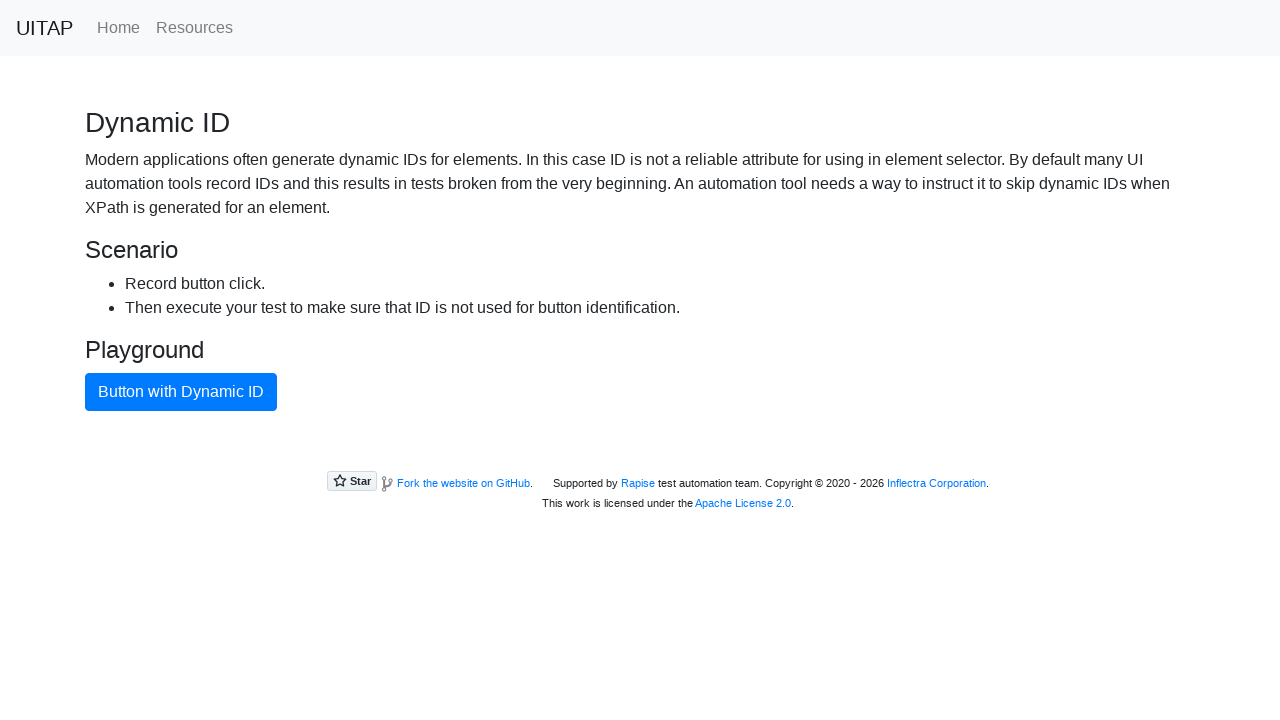

Clicked button with dynamic ID (attempt 1) at (181, 392) on .btn.btn-primary
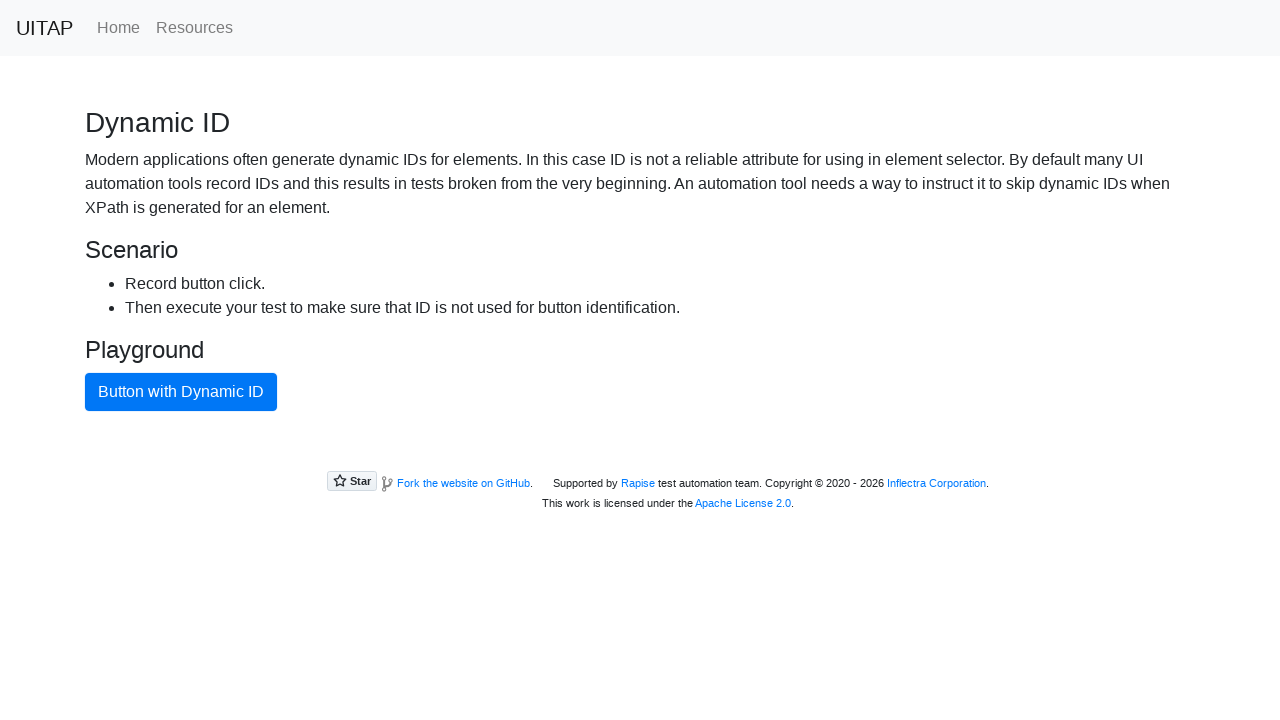

Waited 1 second between button clicks
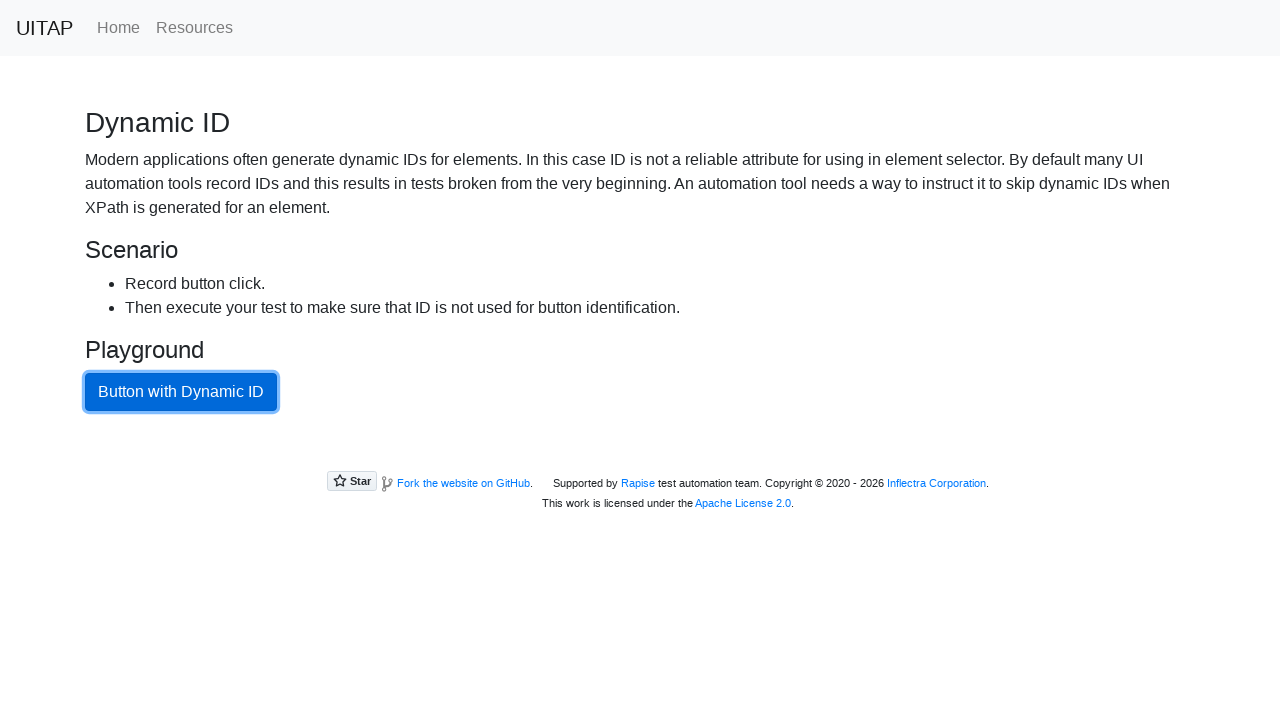

Clicked button with dynamic ID (attempt 2) at (181, 392) on .btn.btn-primary
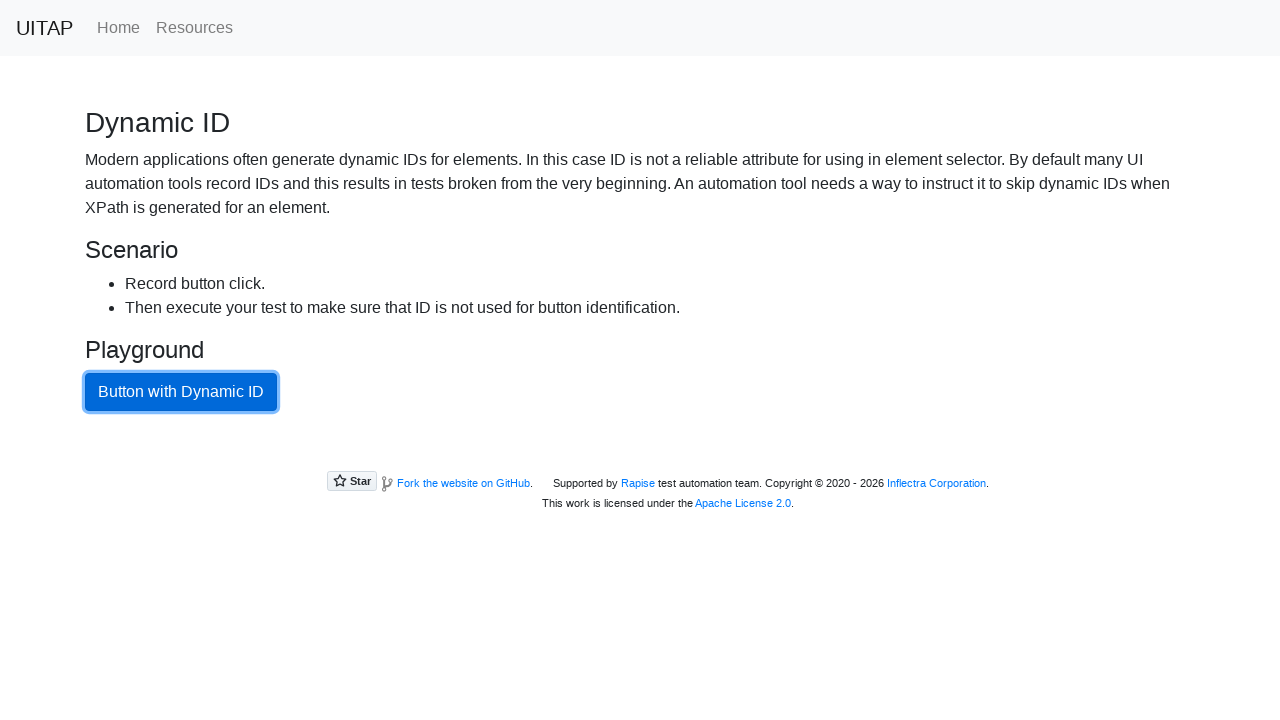

Waited 1 second between button clicks
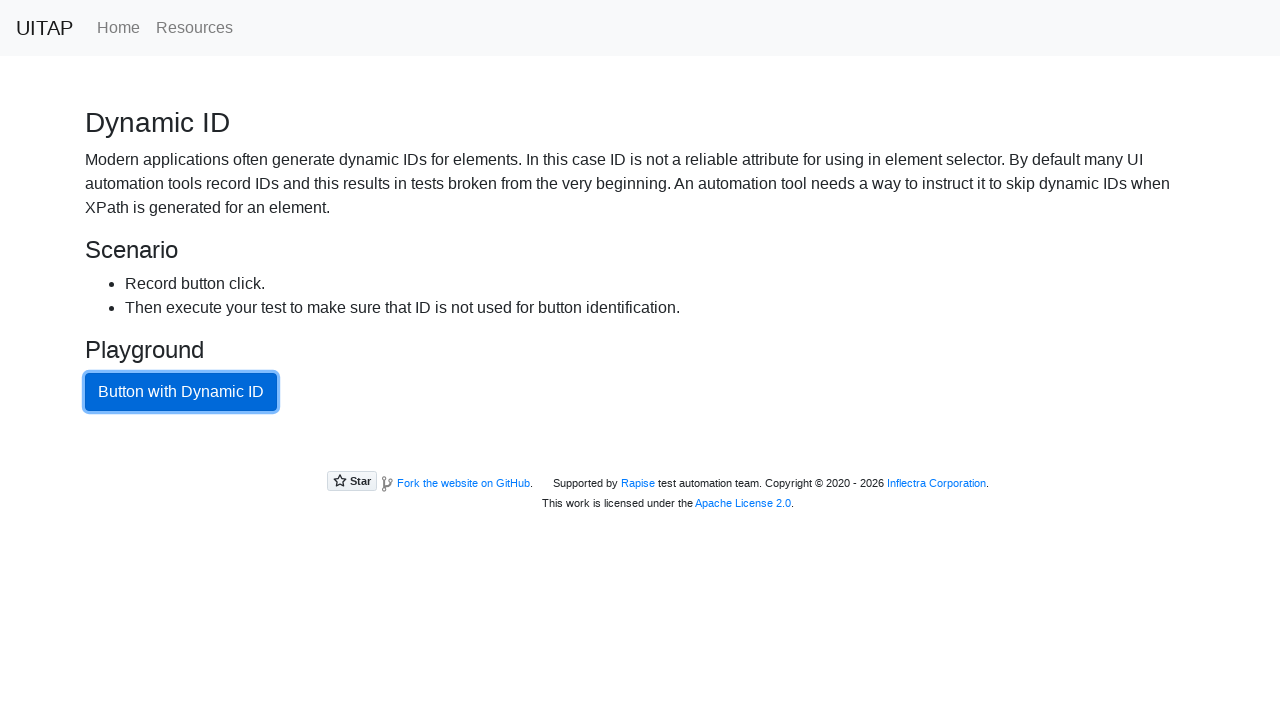

Clicked button with dynamic ID (attempt 3) at (181, 392) on .btn.btn-primary
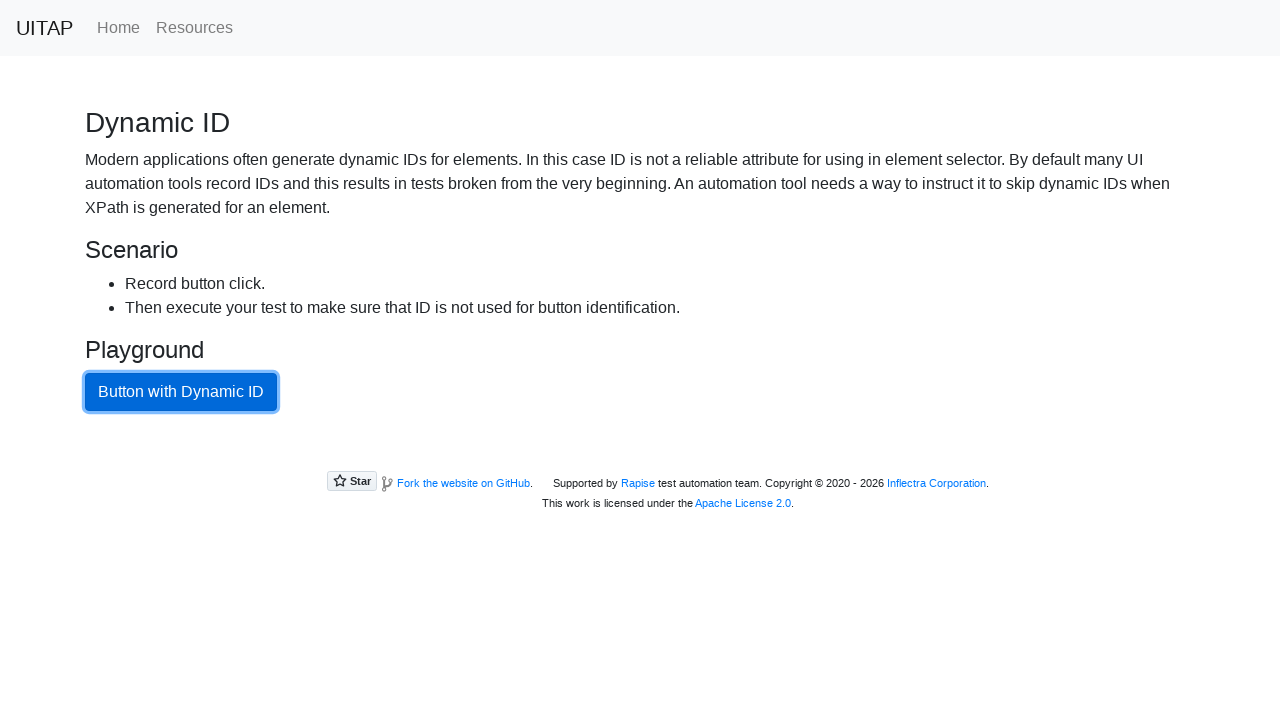

Waited 1 second between button clicks
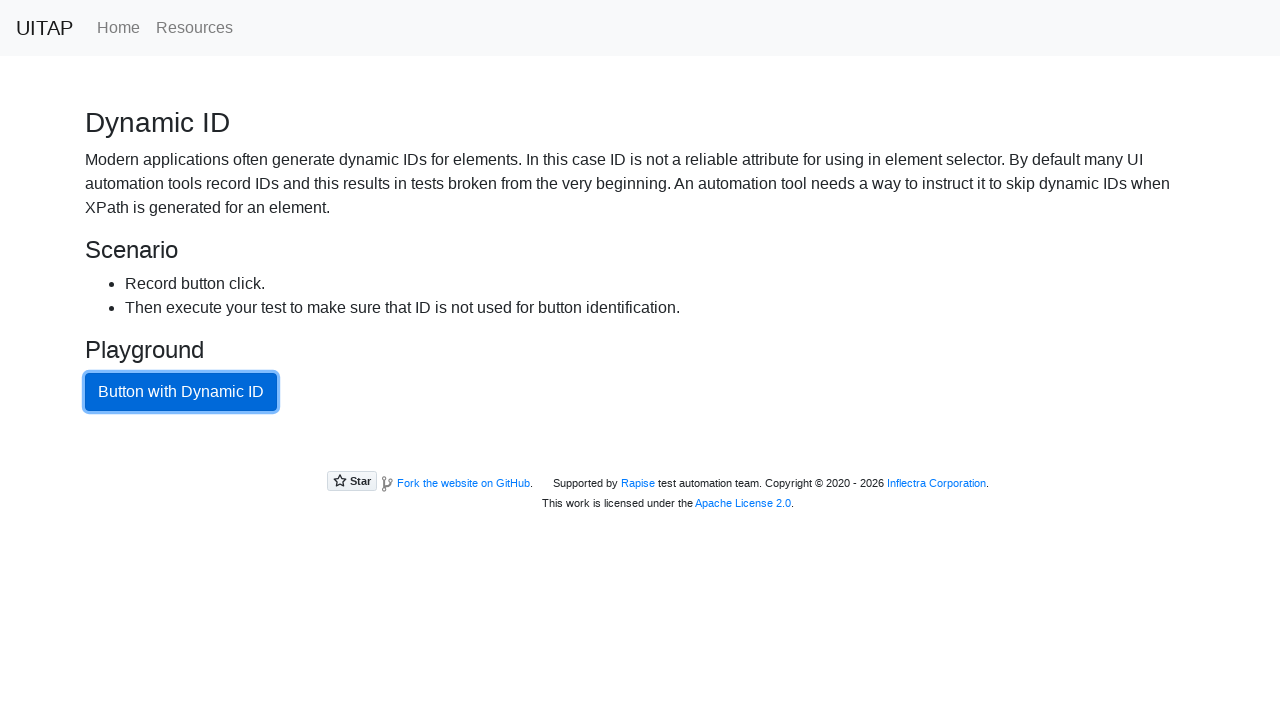

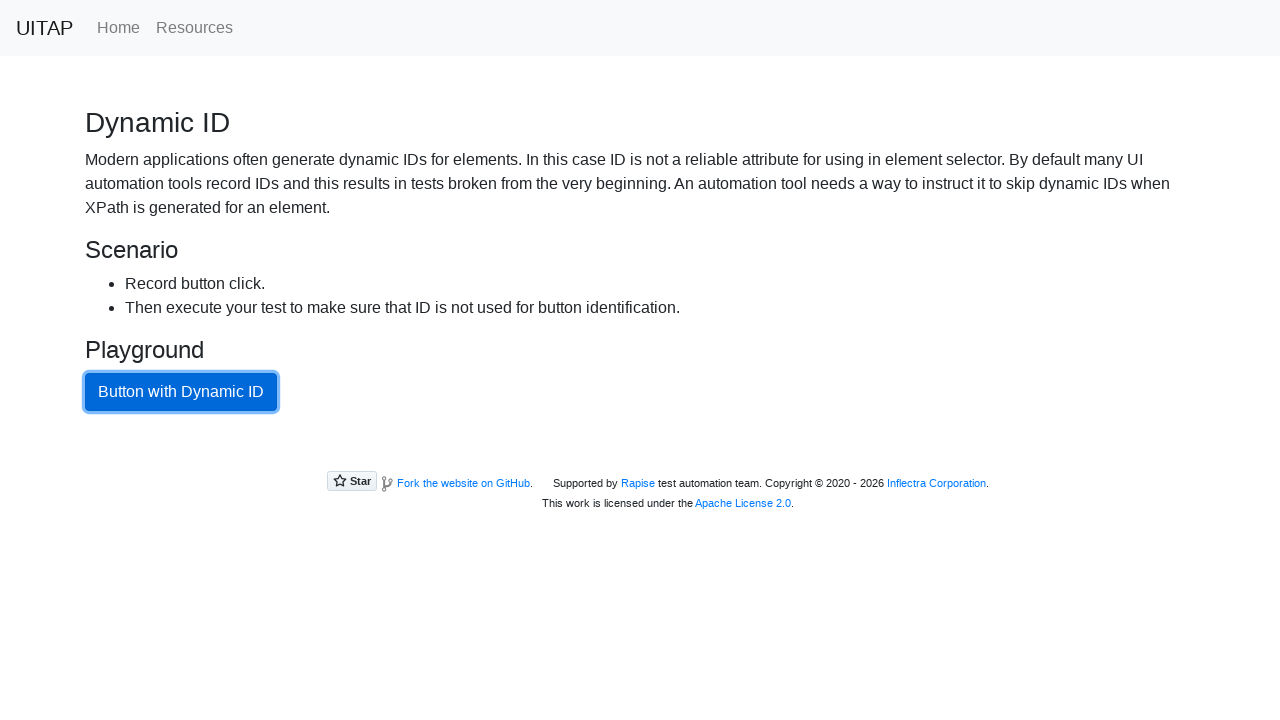